Opens the WCHT organization website, maximizes the browser window, and verifies the page loads by checking the title.

Starting URL: https://www.wcht.org.uk/

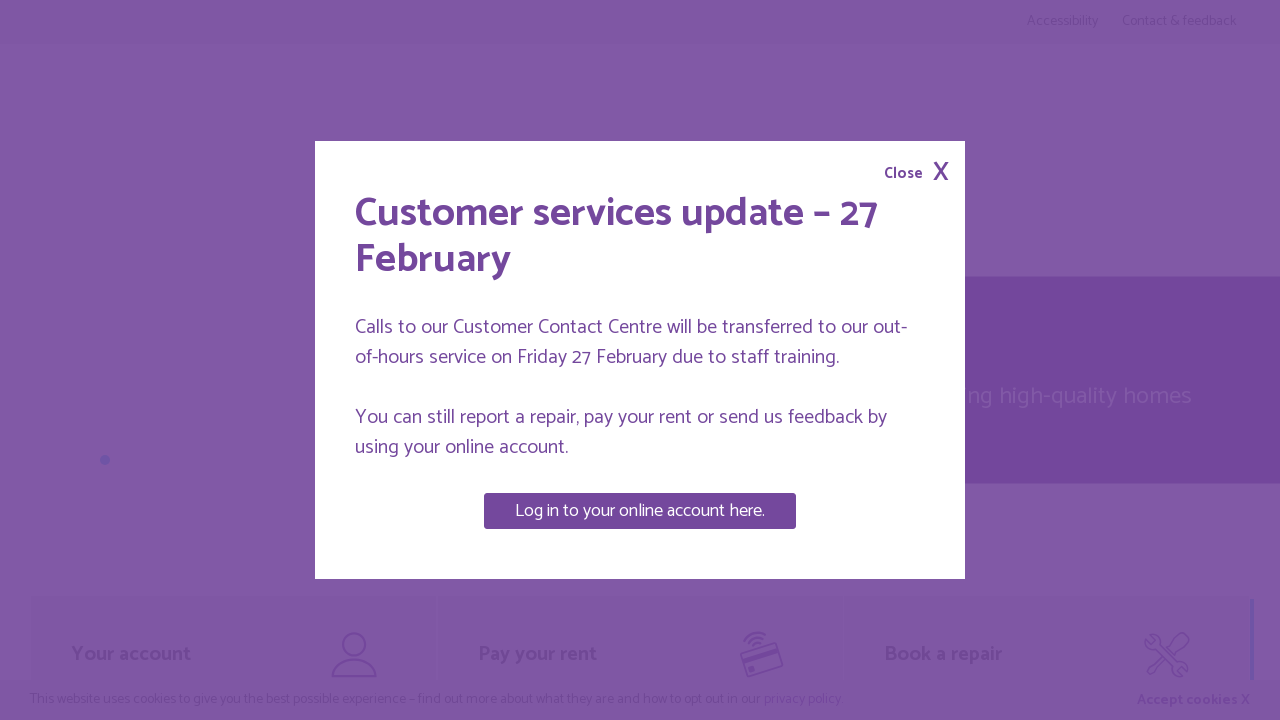

Set viewport size to 1920x1080
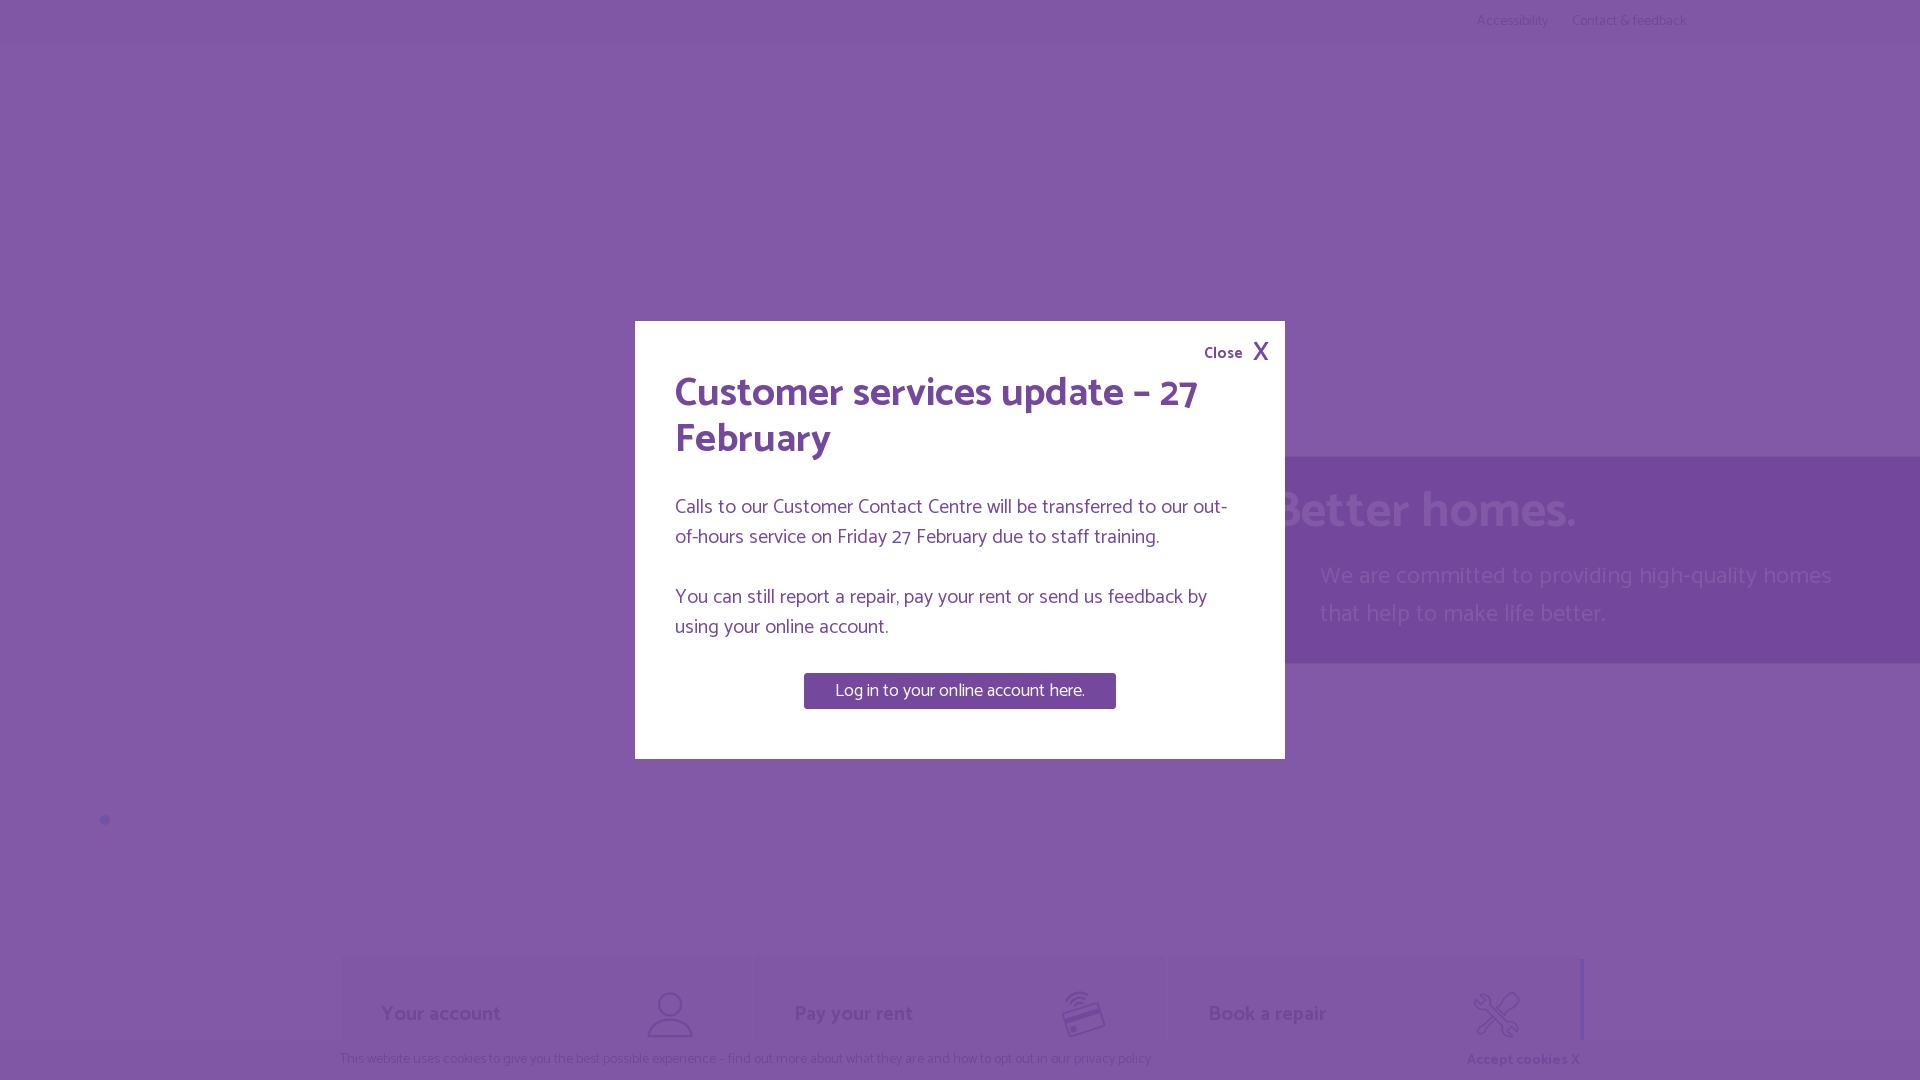

Waited for page to reach domcontentloaded state
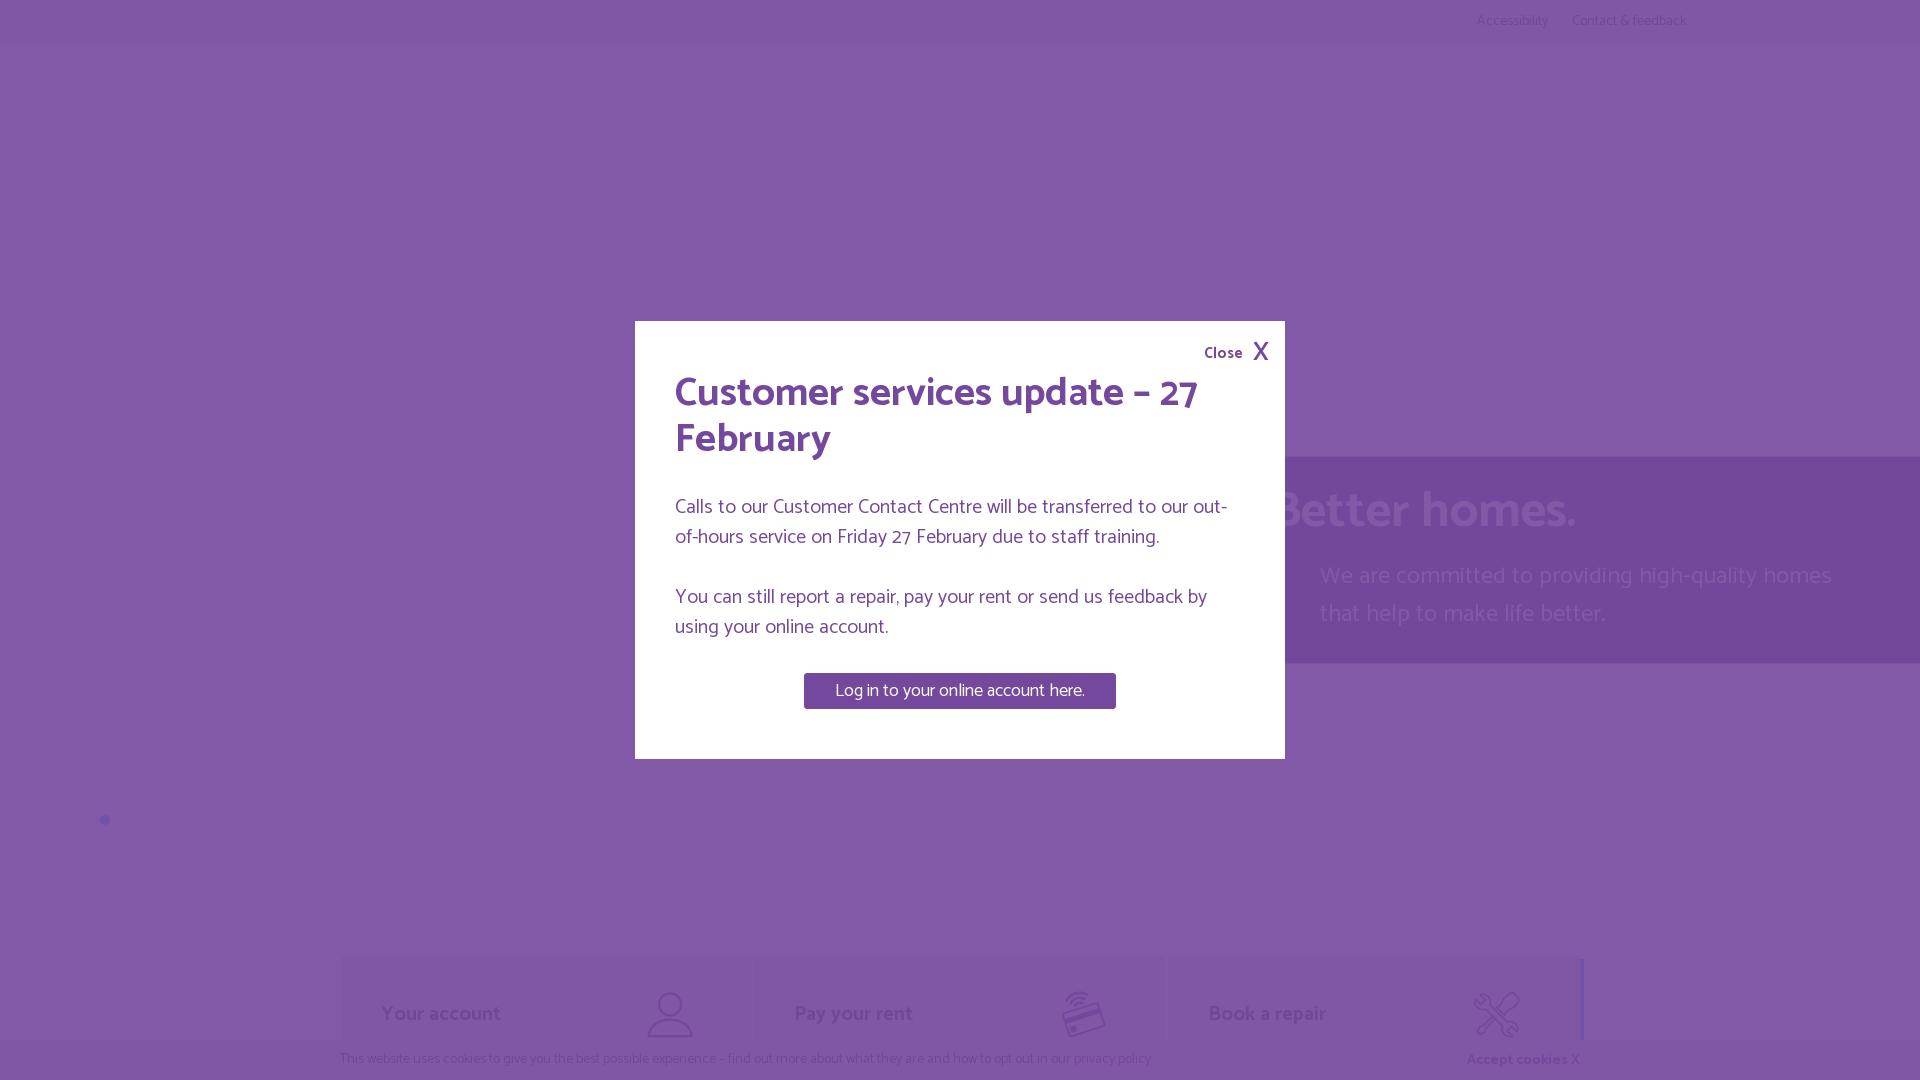

Retrieved page title: 'Watford Community Housing homepage | Watford Community Housing'
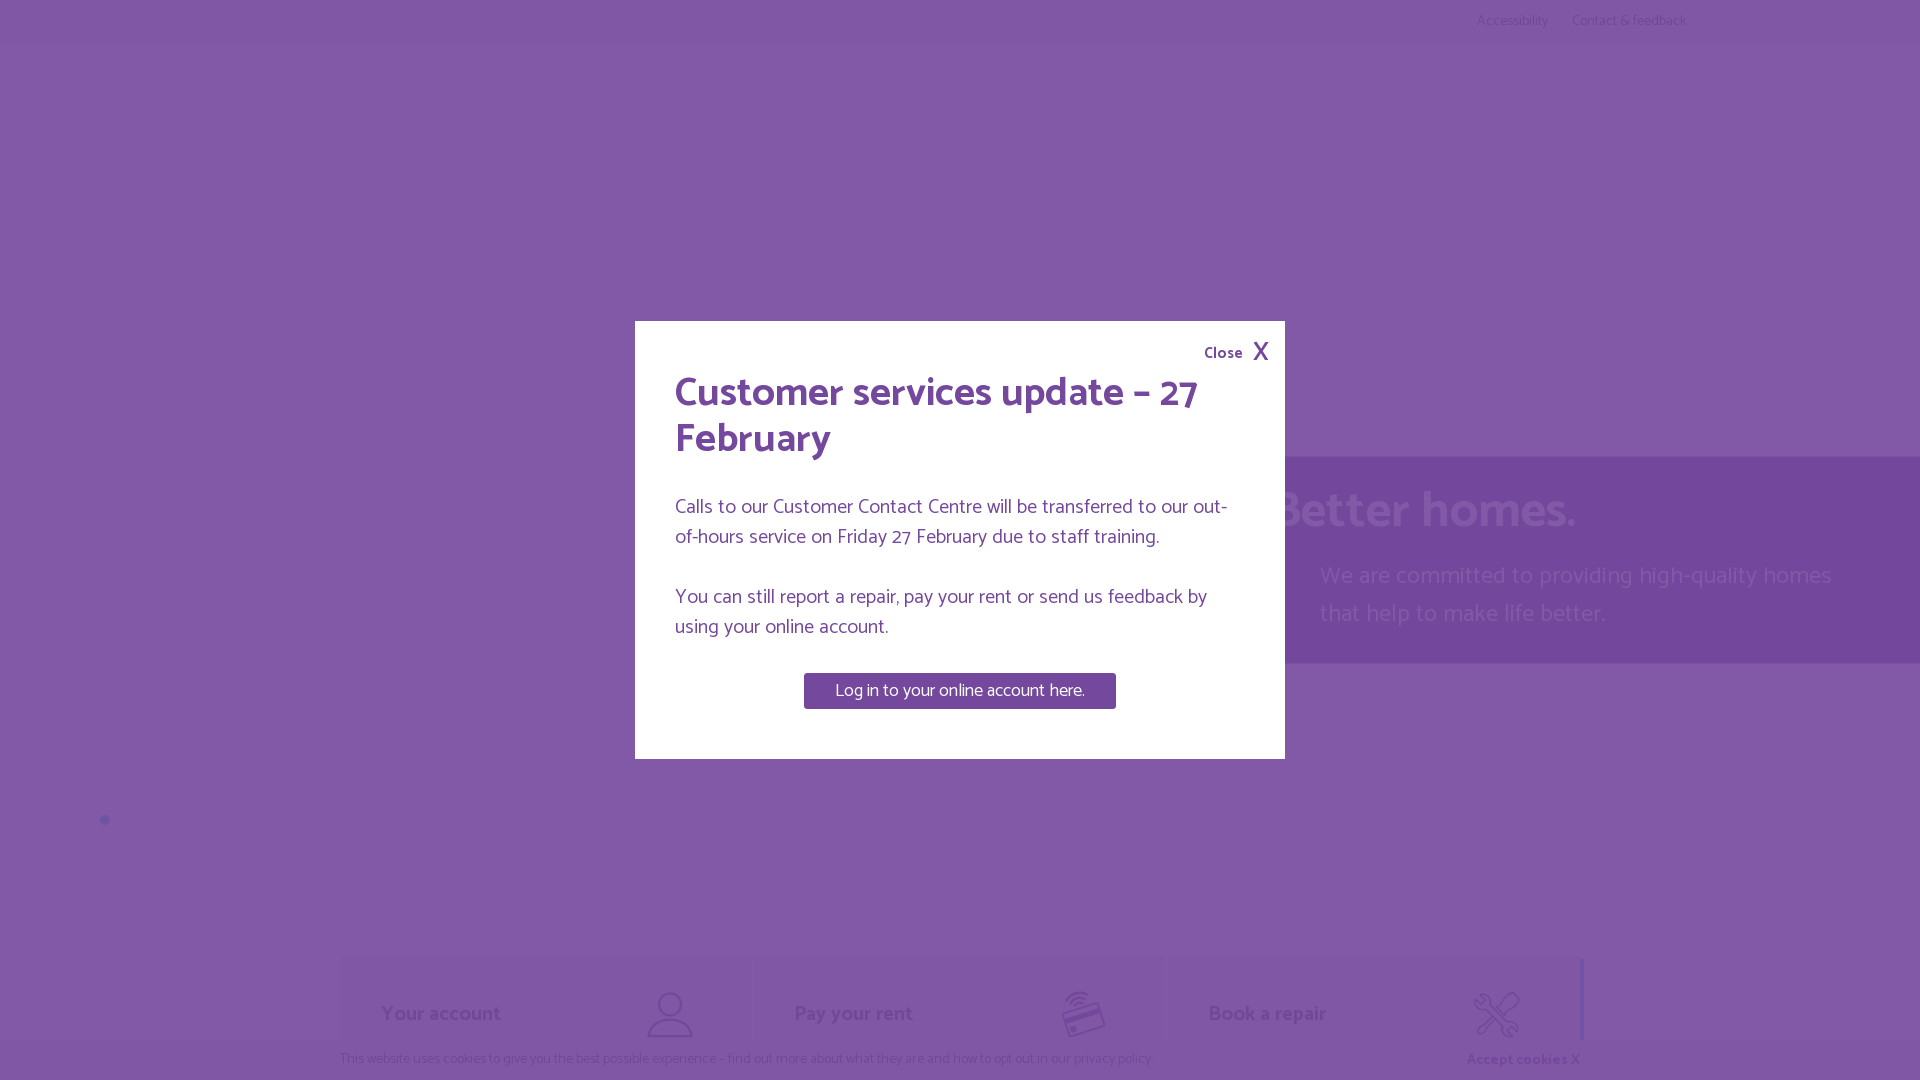

Verified page title is not empty
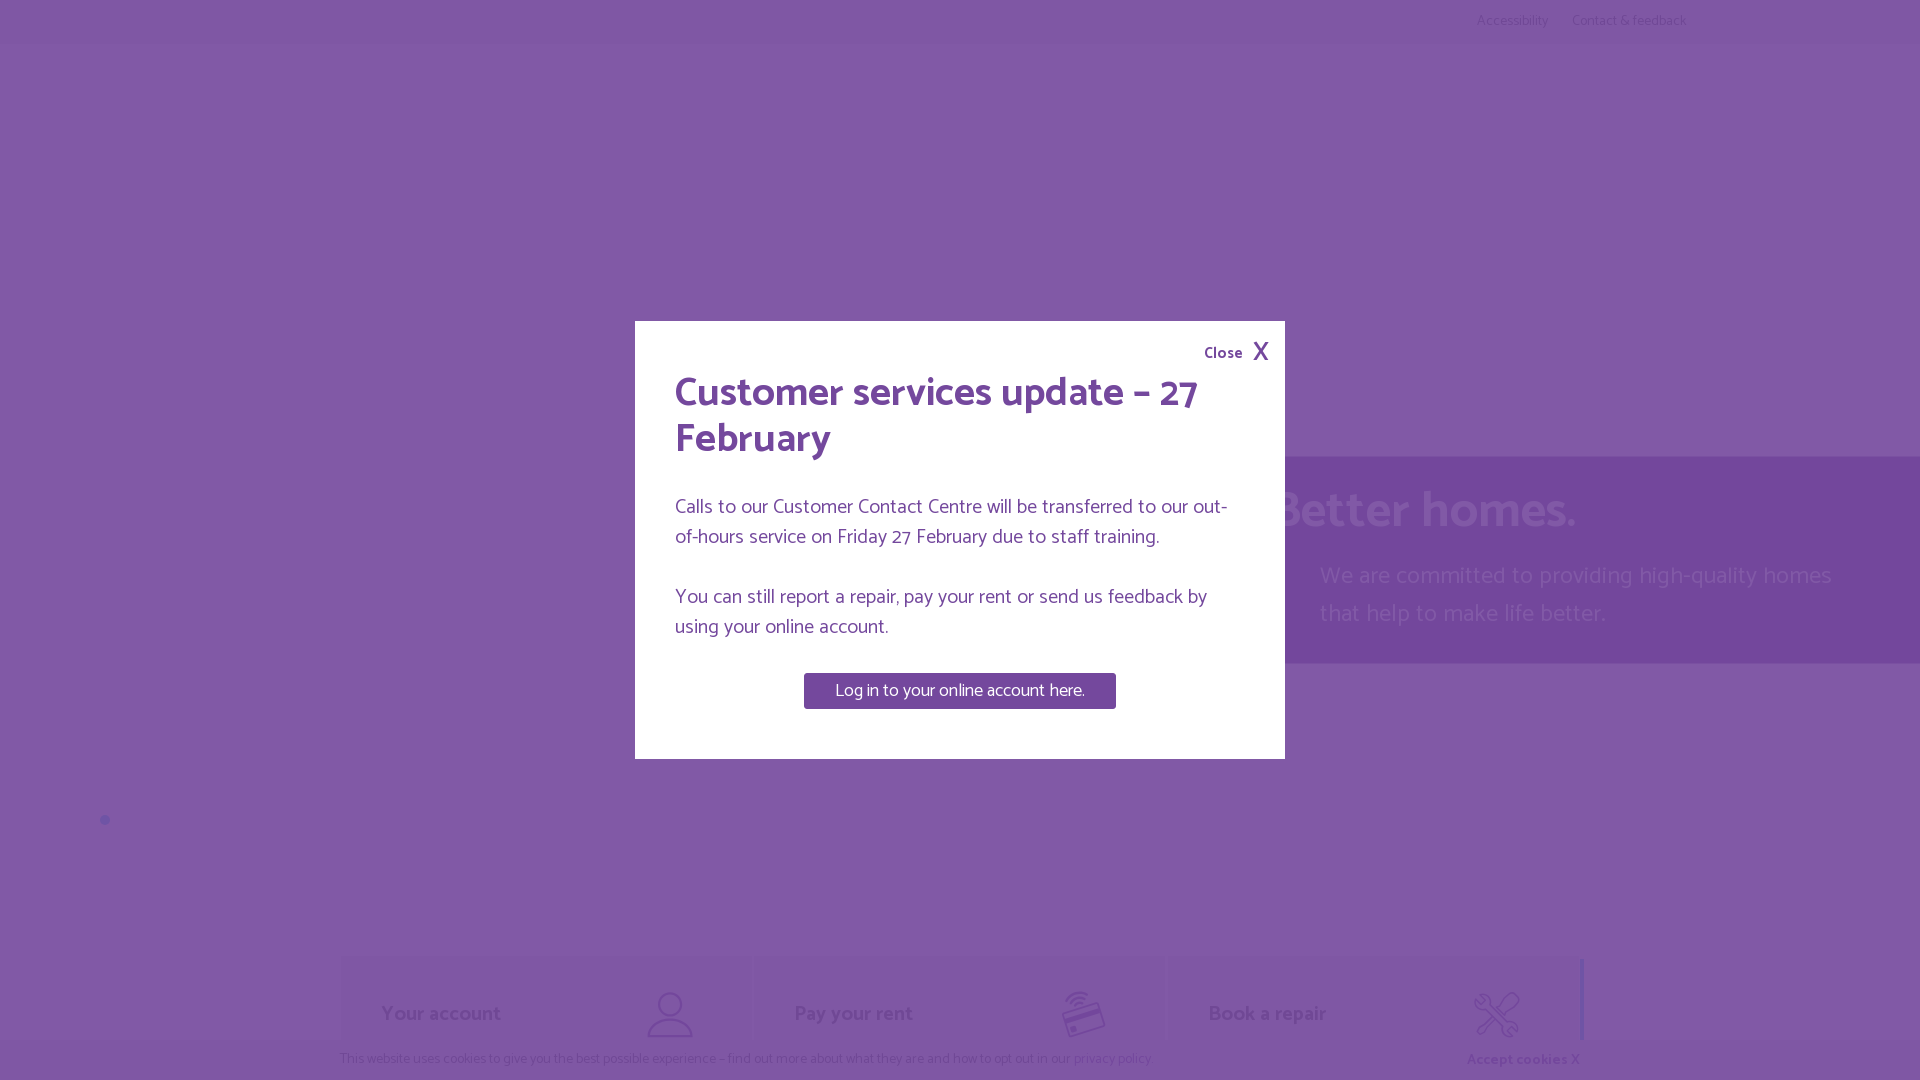

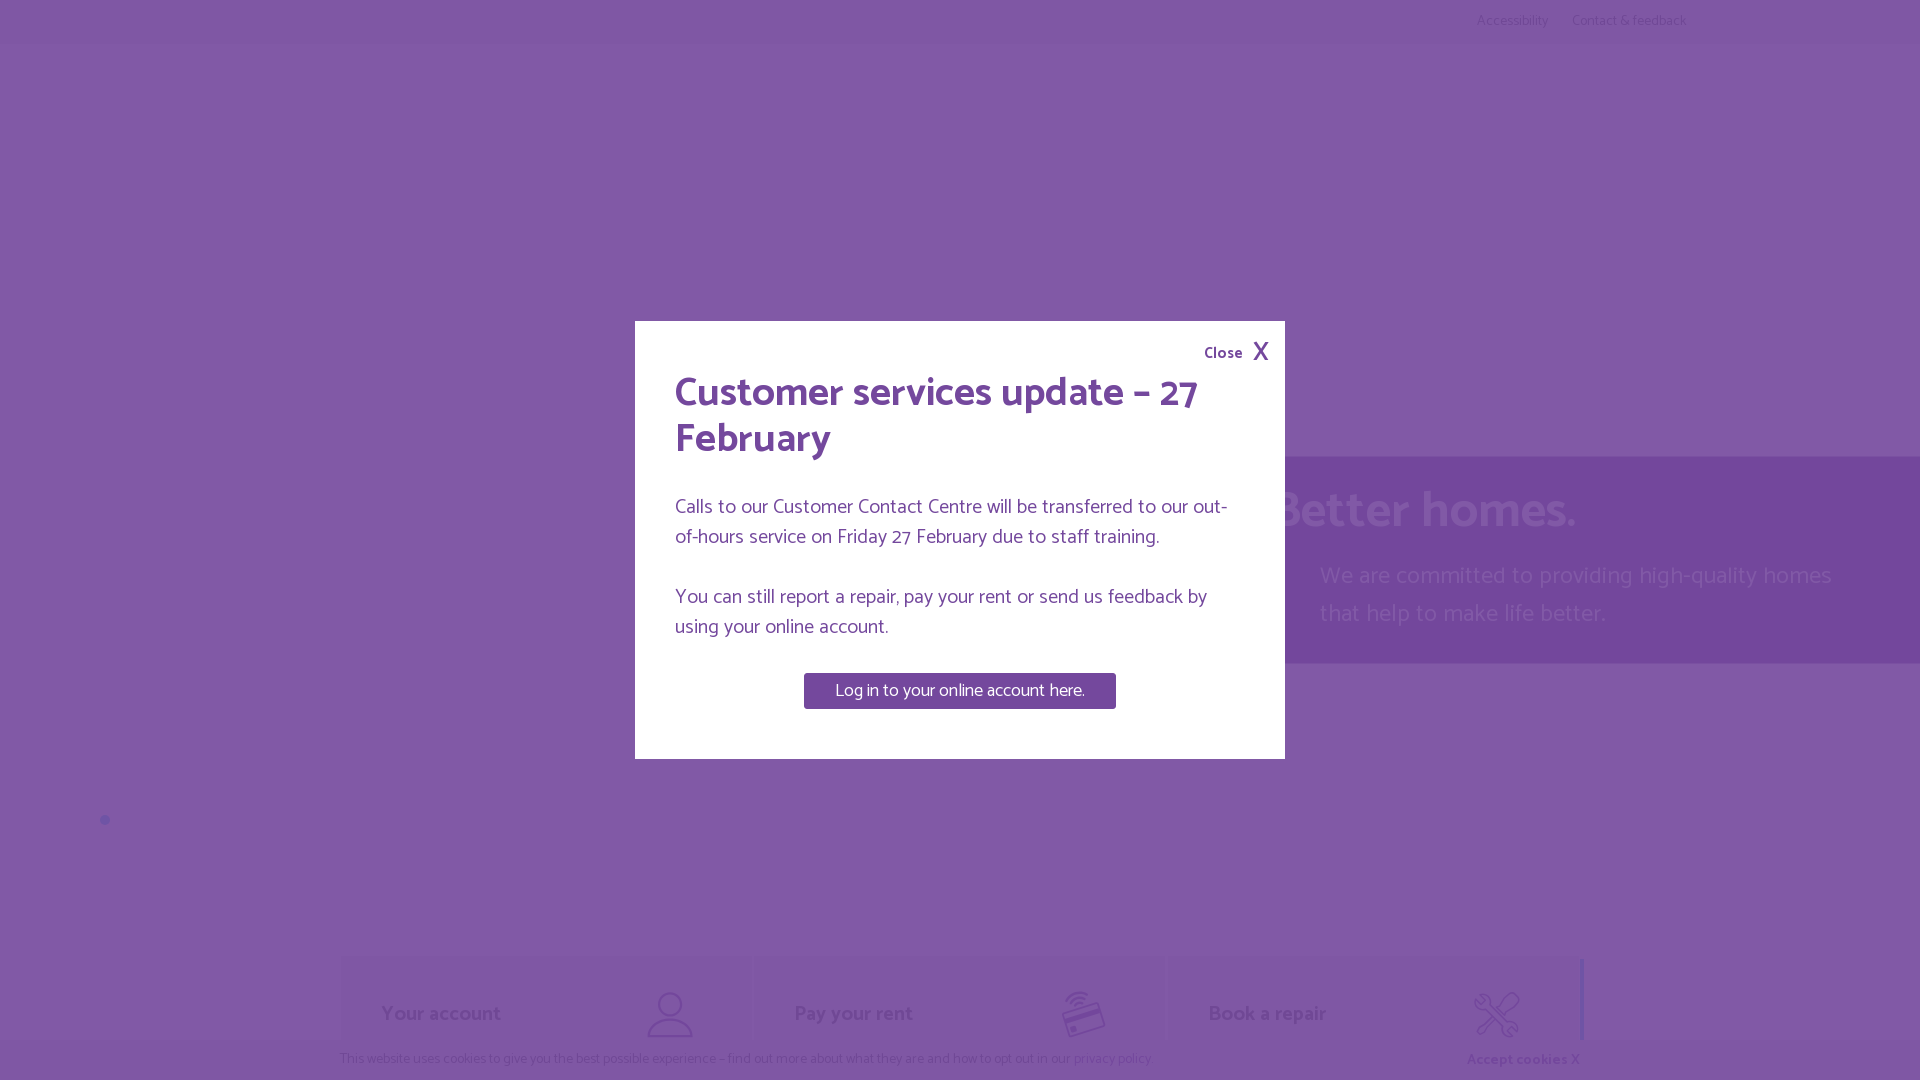